Tests the broken links and images page by navigating to it and waiting for images to load to check their status.

Starting URL: https://demoqa.com/text-box

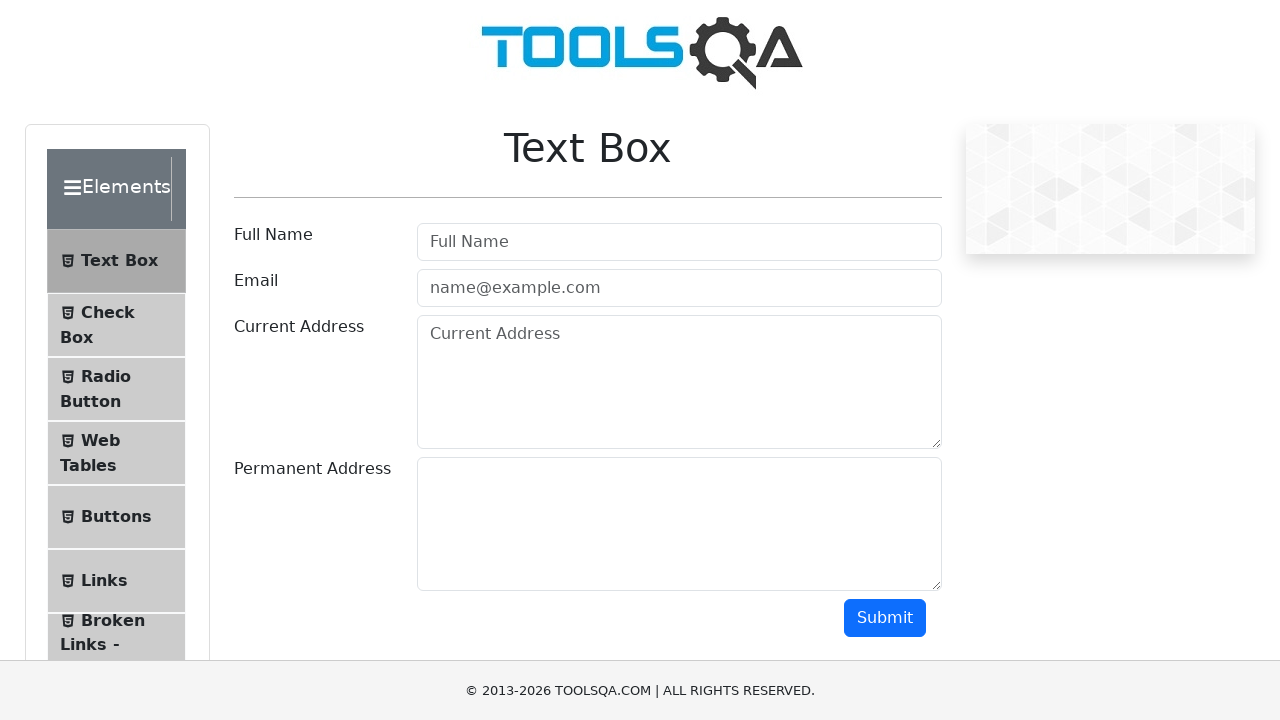

Waited for h1 heading to load on Text Box page
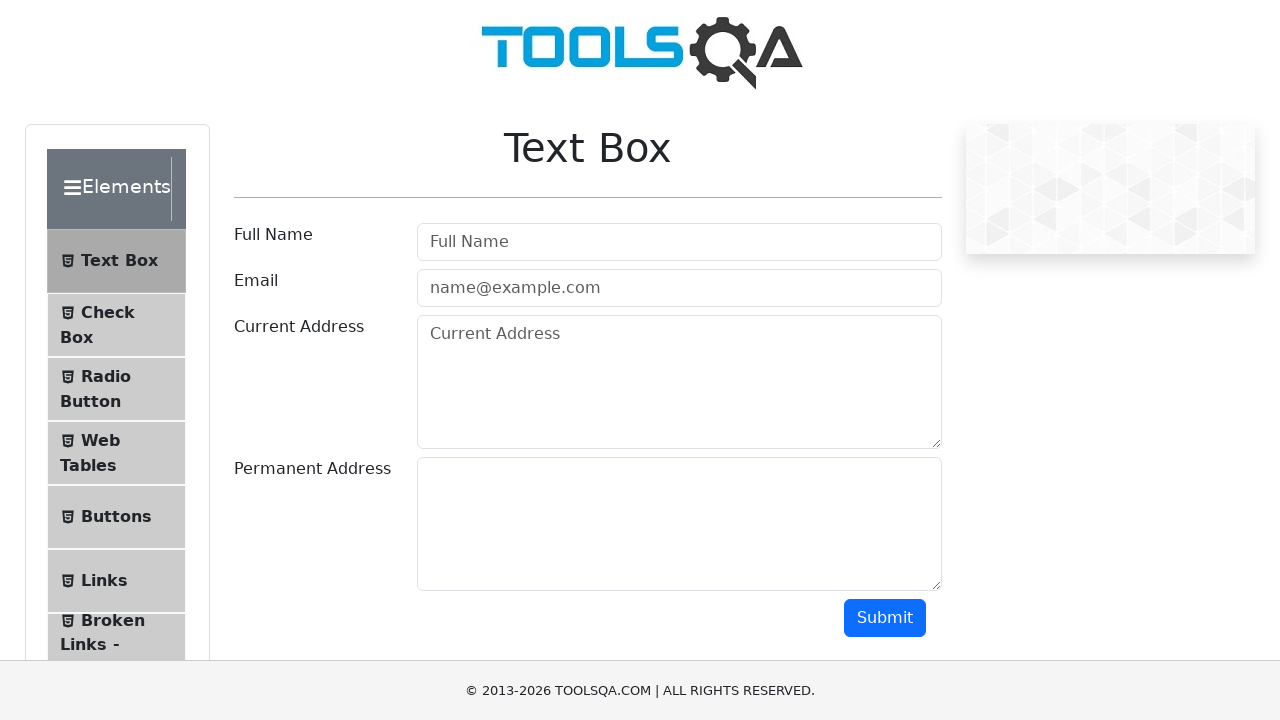

Verified page heading contains 'Text Box'
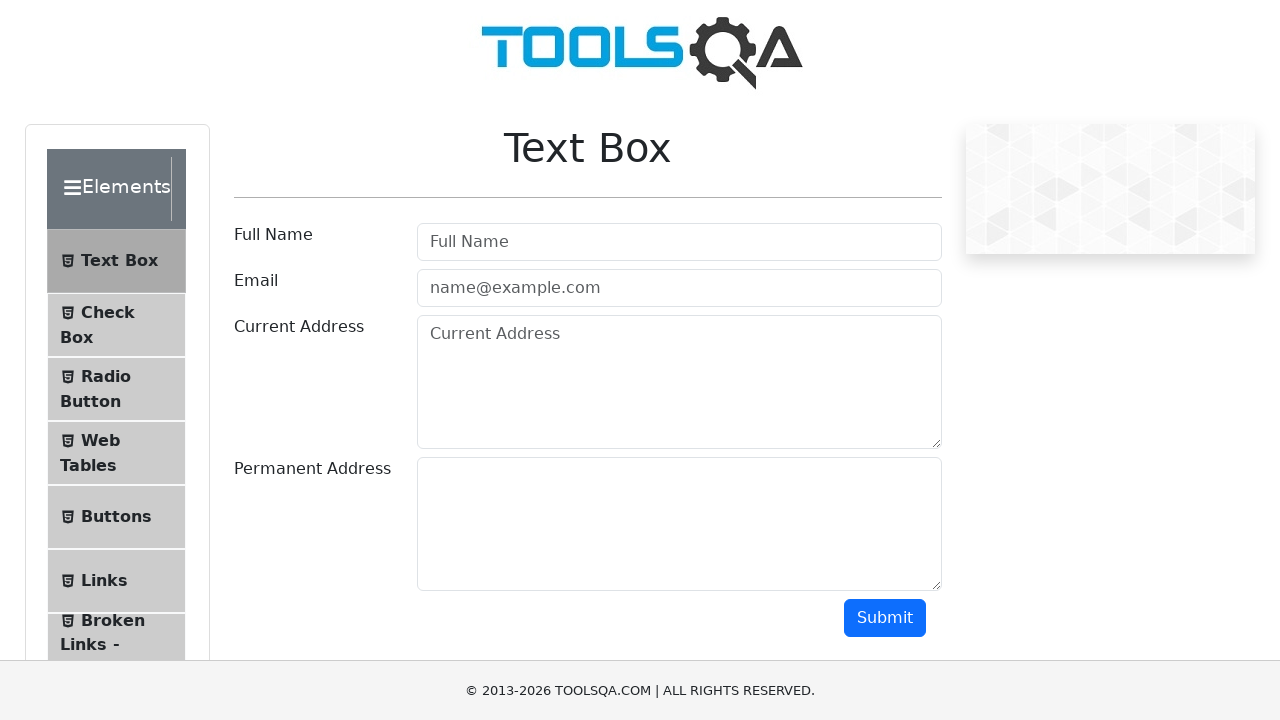

Clicked on 'Broken Links - Images' navigation link at (113, 620) on internal:text="Broken Links - Images"i
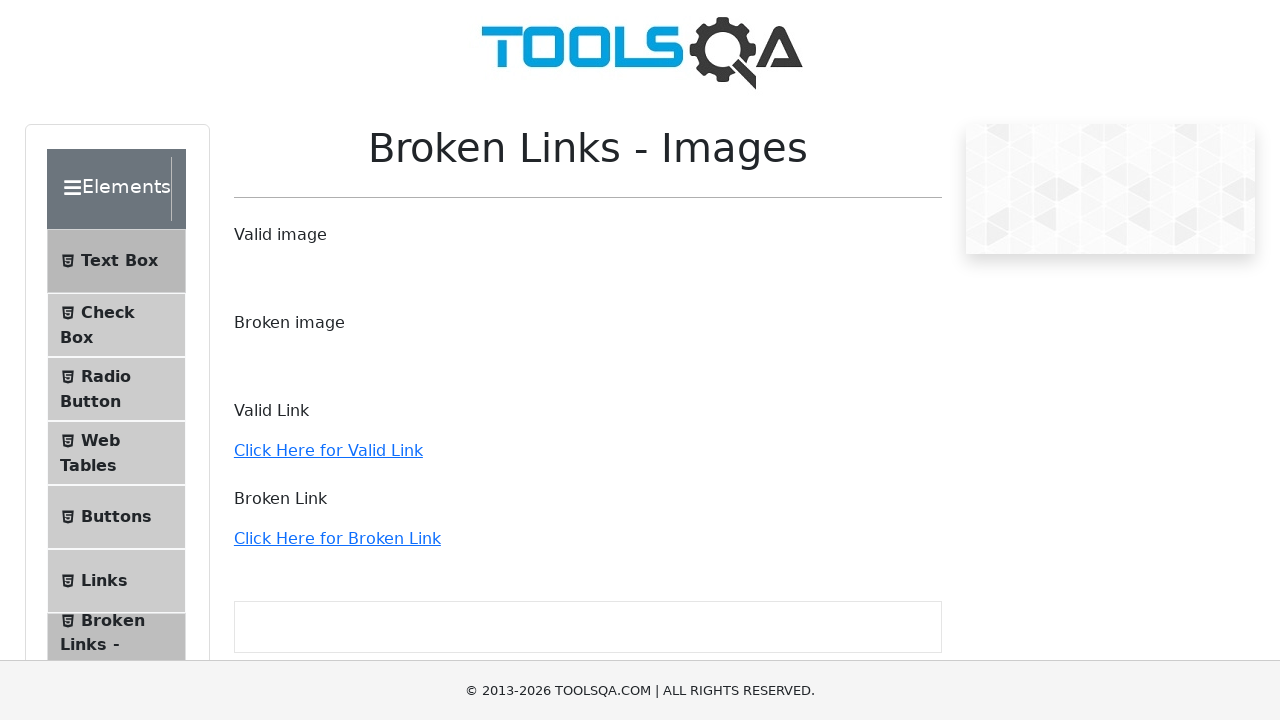

Waited for h1 heading to load on Broken Links - Images page
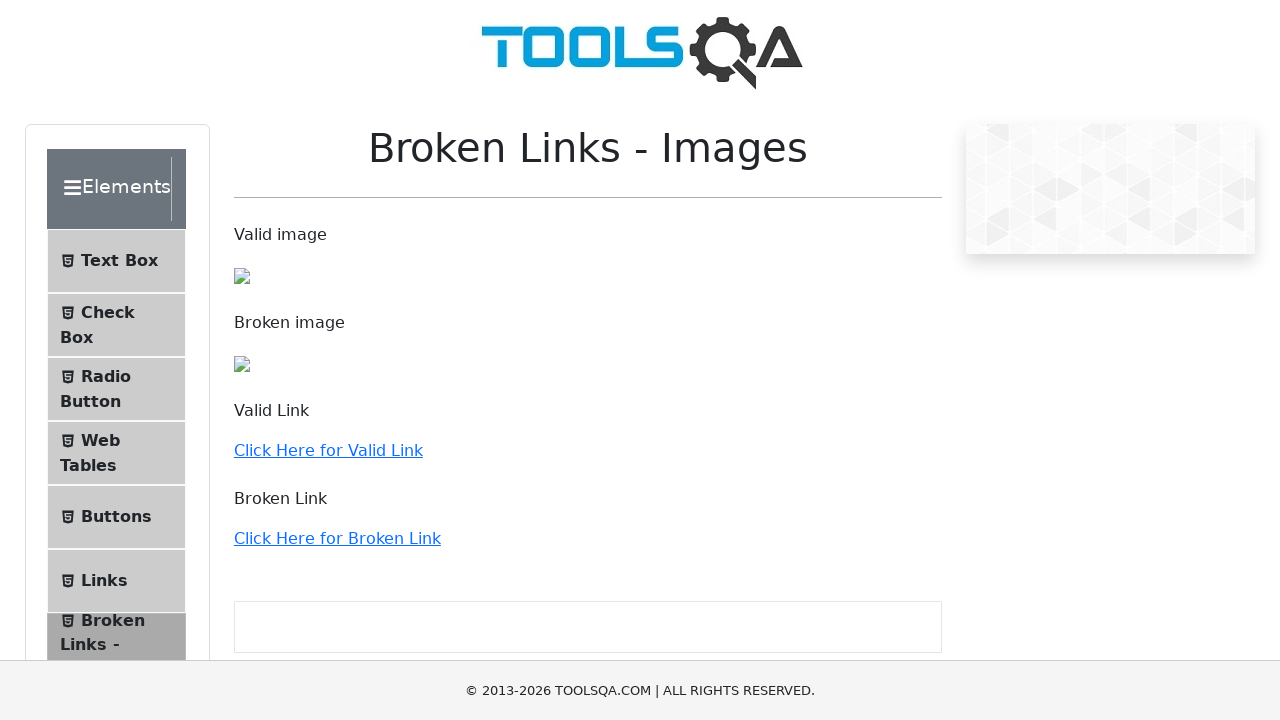

Verified page heading contains 'Broken Links - Images'
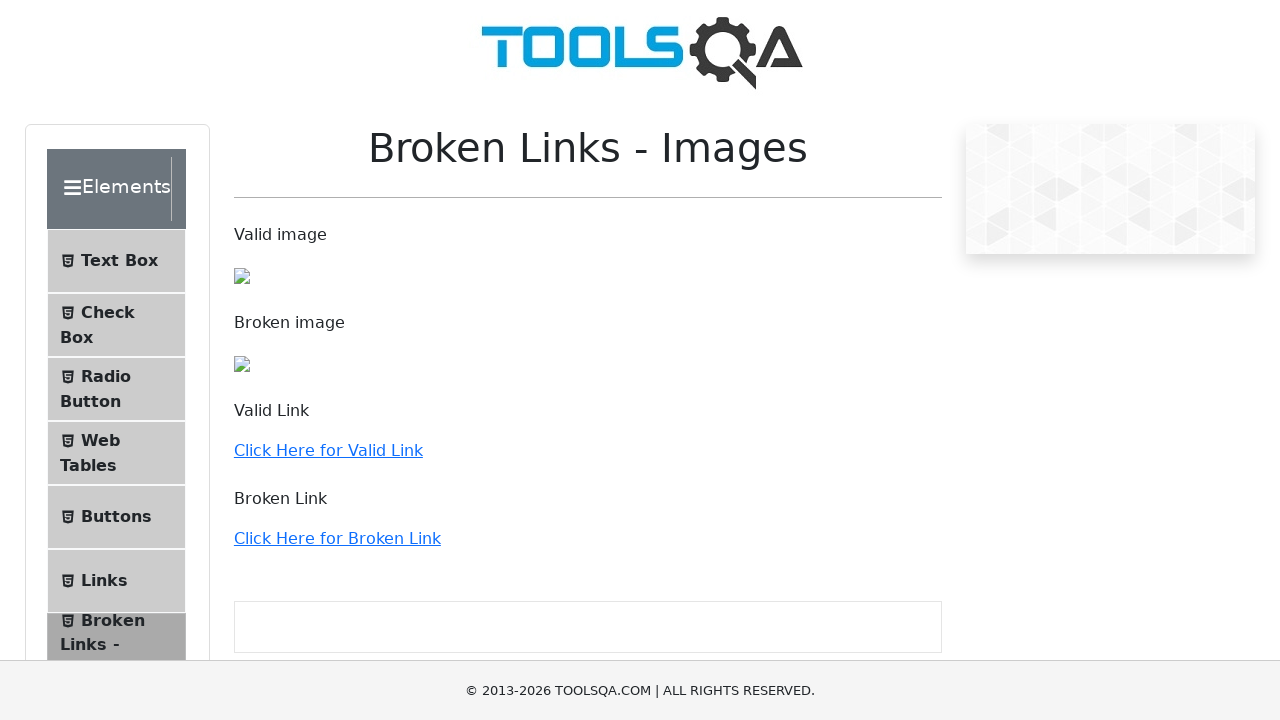

Waited for all images to load on the page
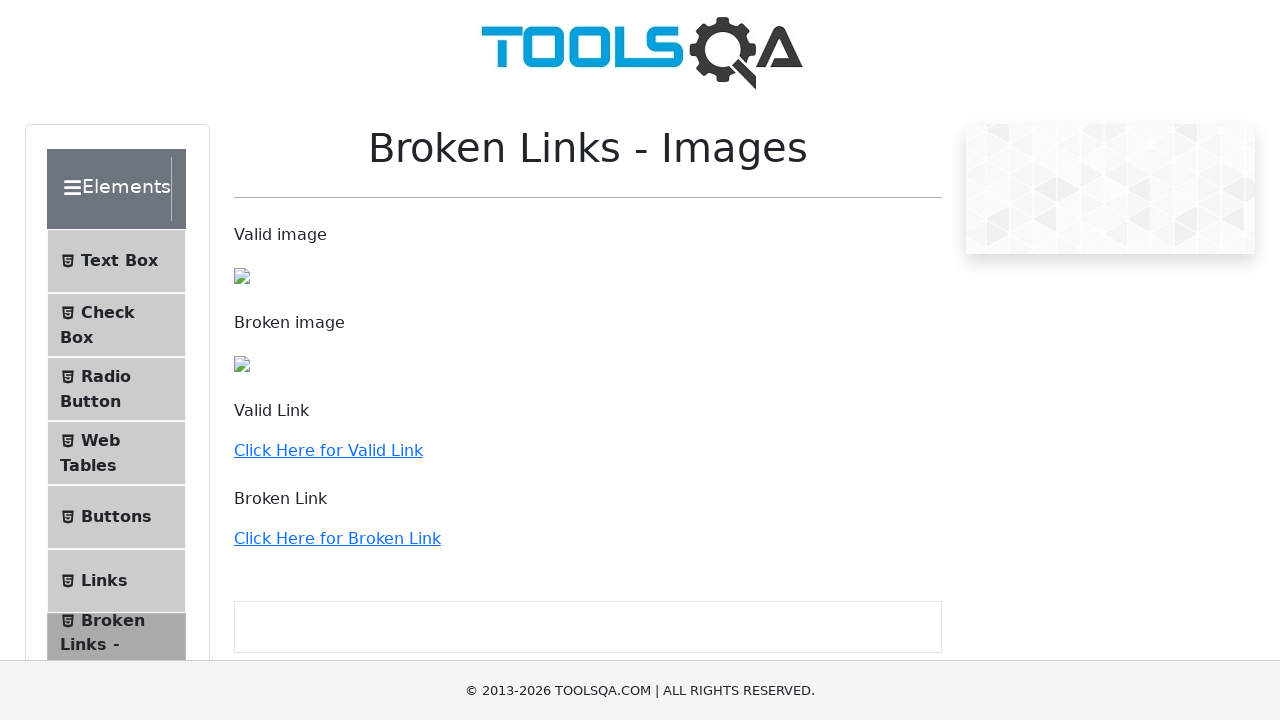

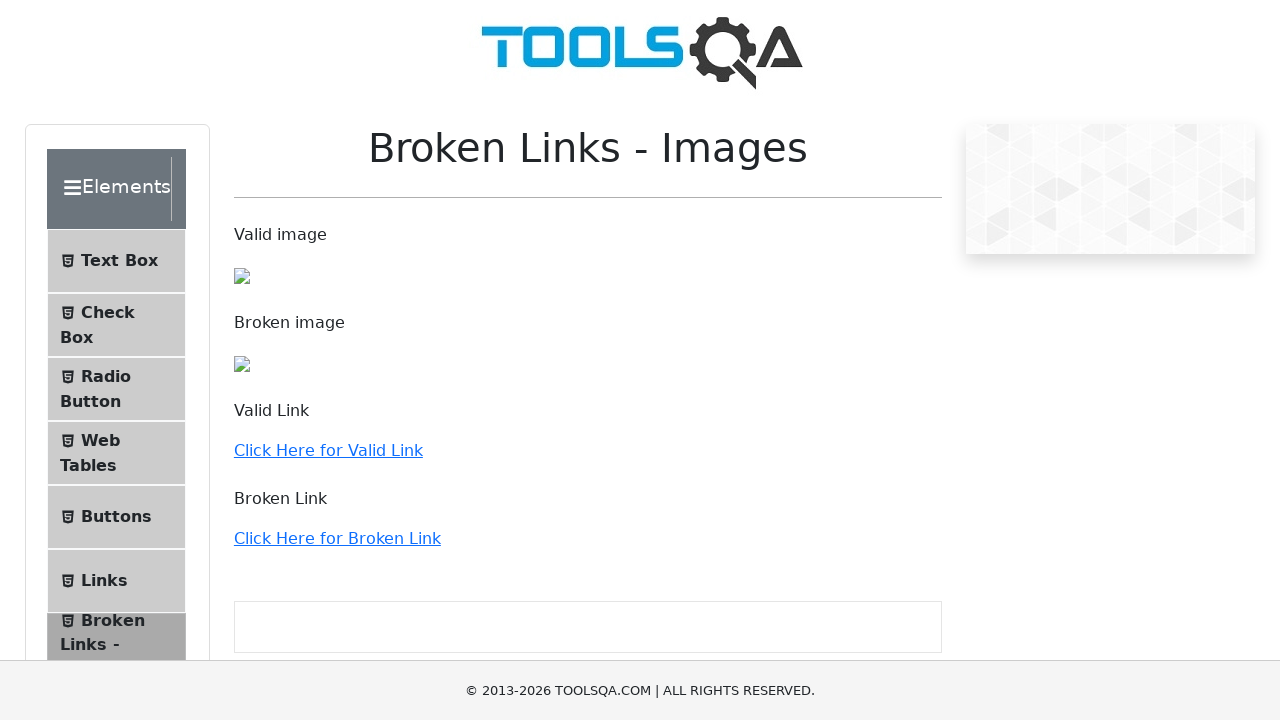